Waits for a specific price to appear, then books an item and solves a mathematical captcha to complete the process

Starting URL: http://suninjuly.github.io/explicit_wait2.html

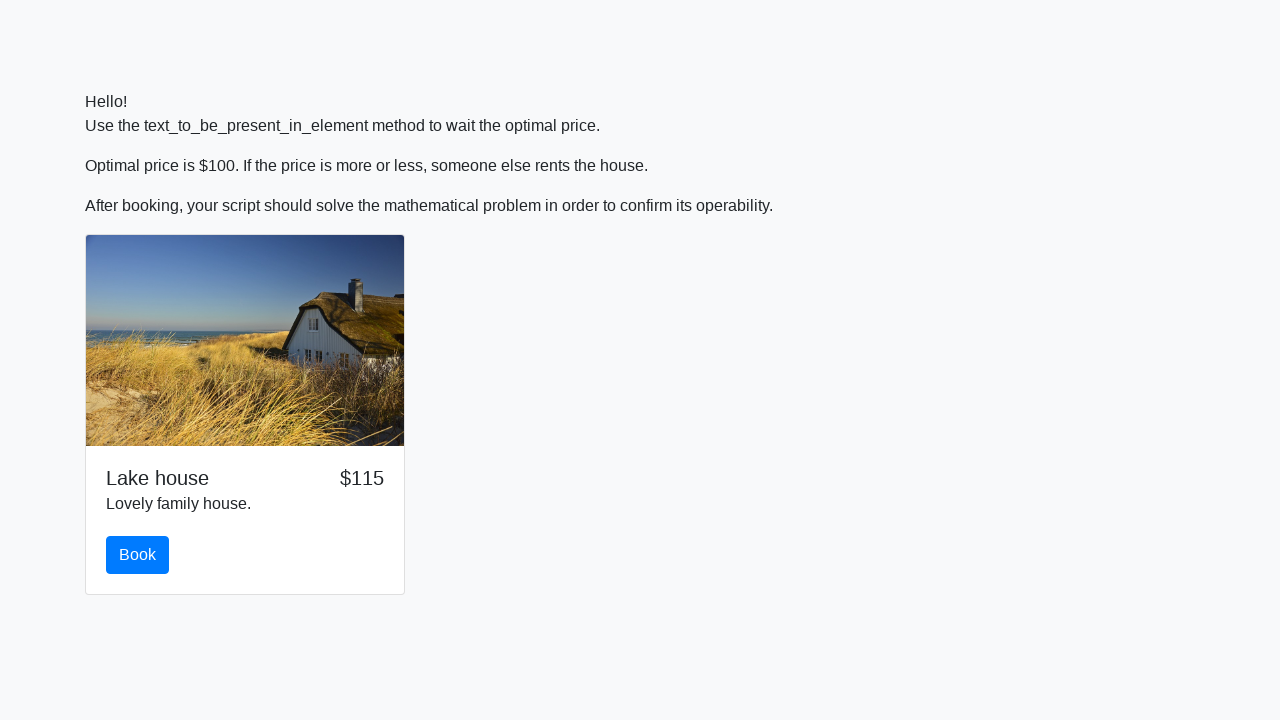

Waited for price to appear as $100
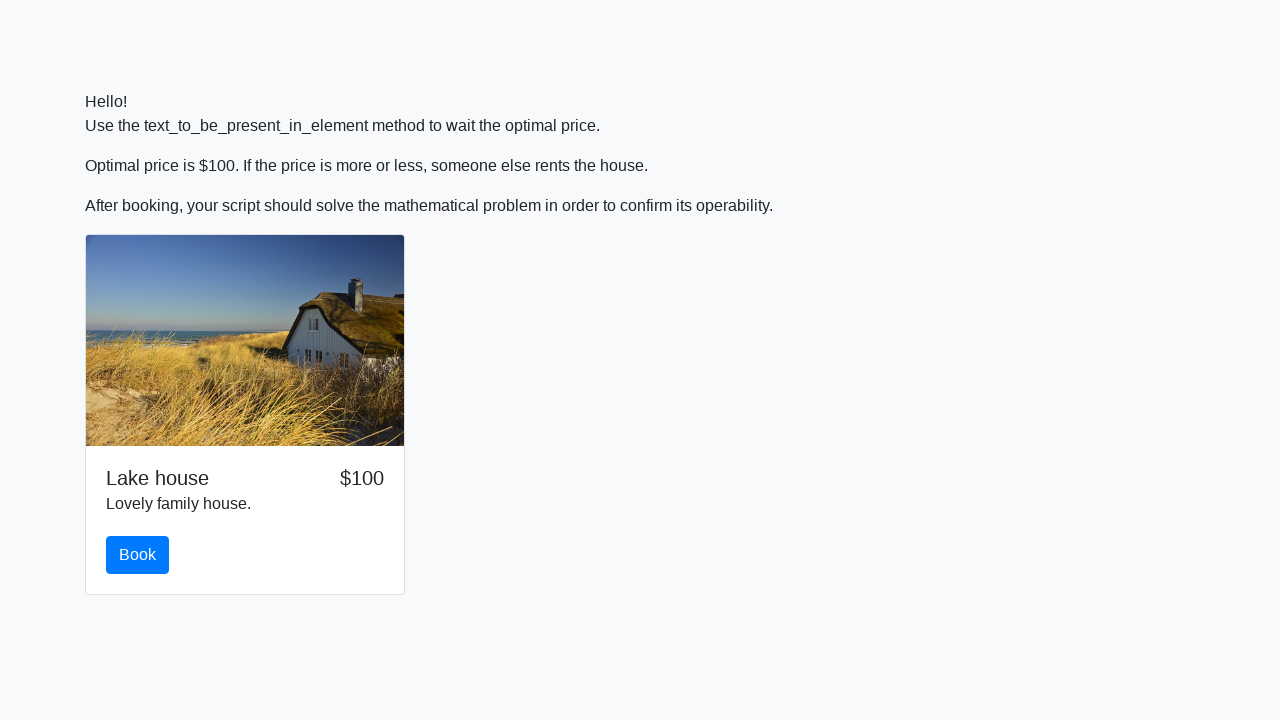

Clicked the book button at (138, 555) on #book
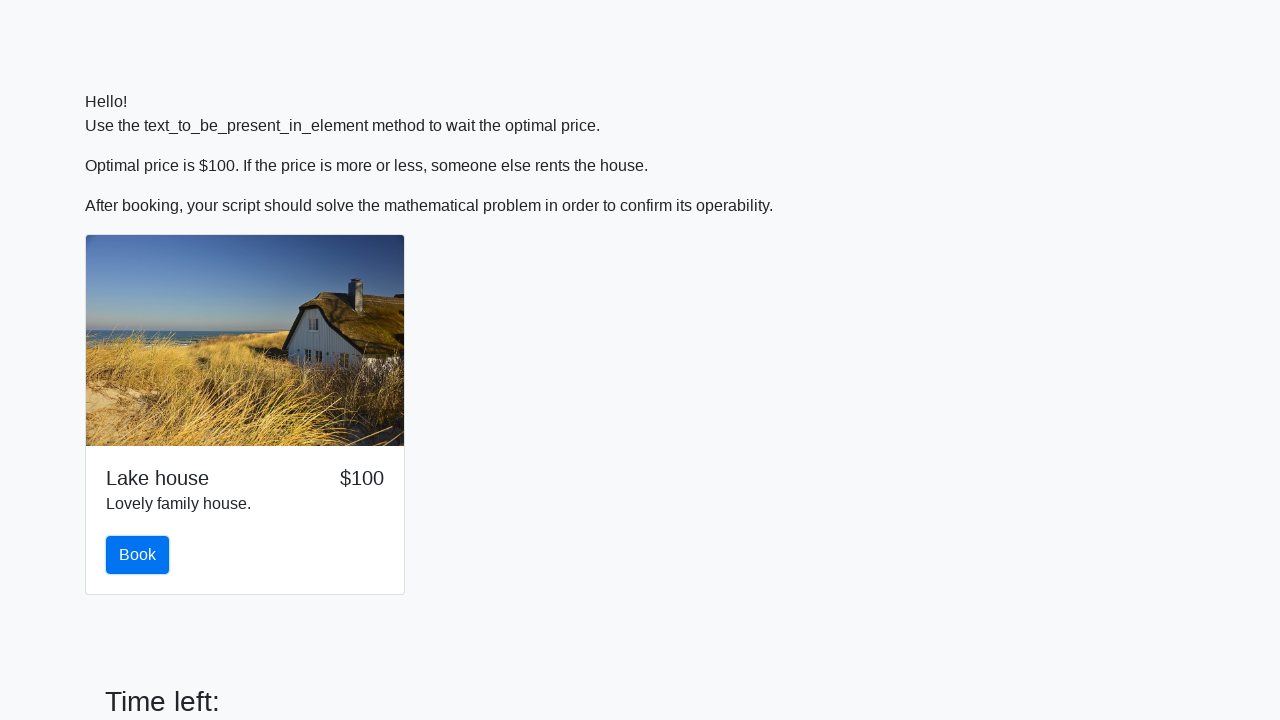

Retrieved input value: 253
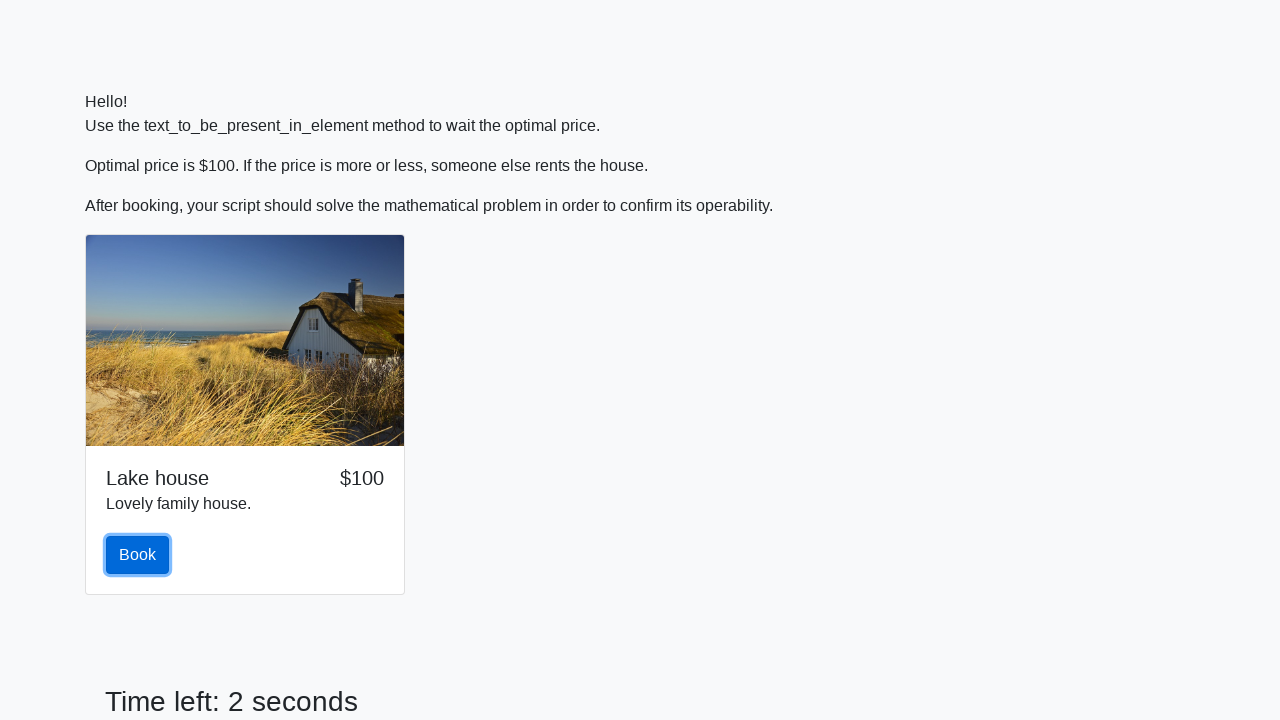

Calculated mathematical captcha answer: 2.4797169351557757
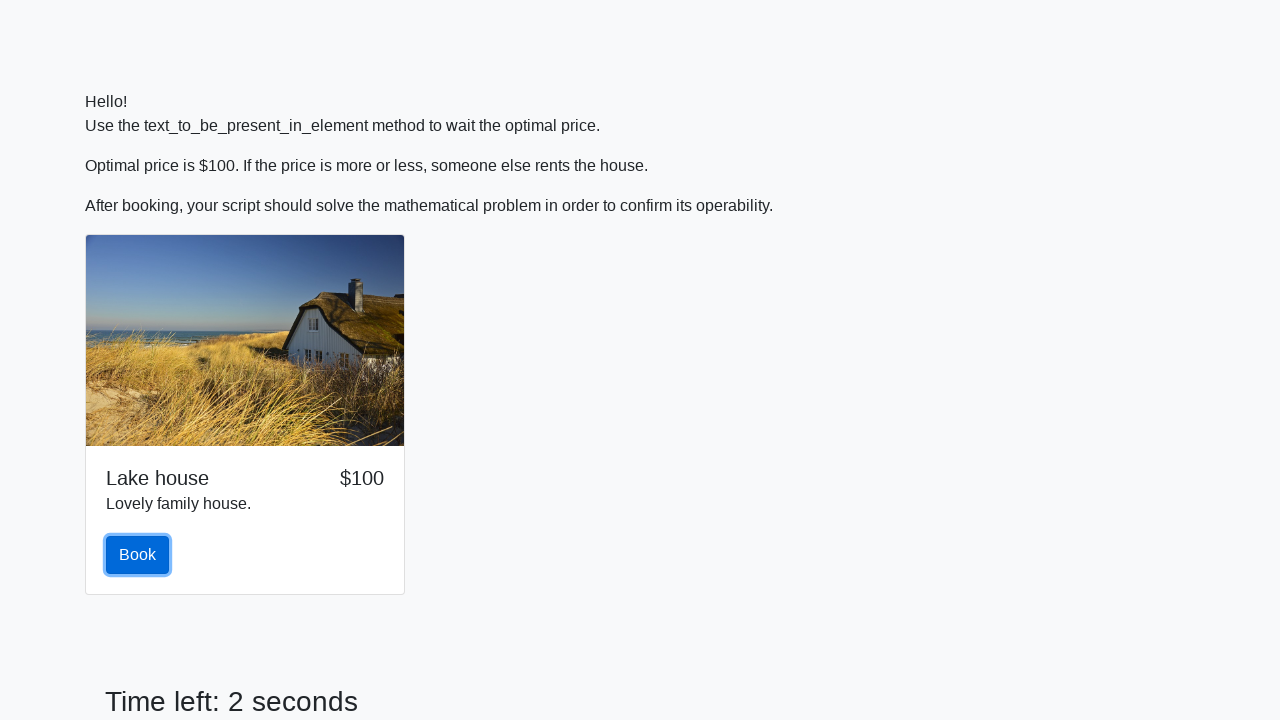

Filled captcha answer field on #answer
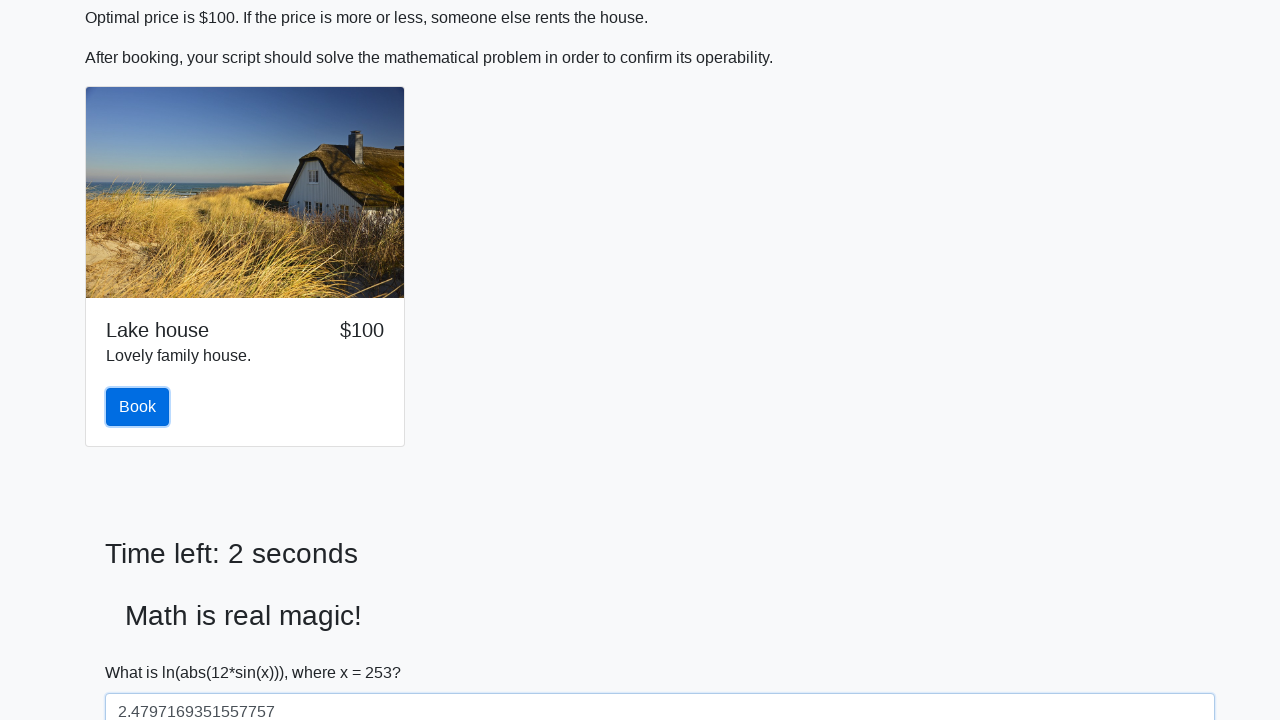

Clicked solve button to submit captcha solution at (143, 651) on #solve
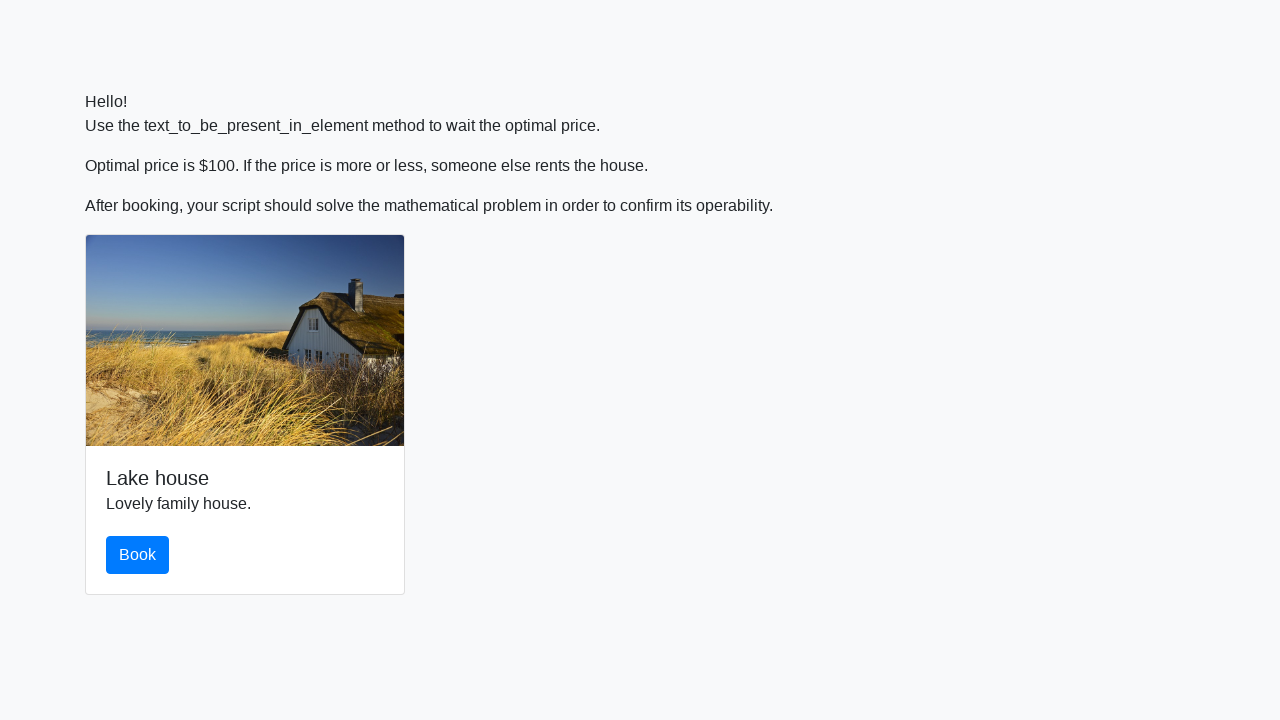

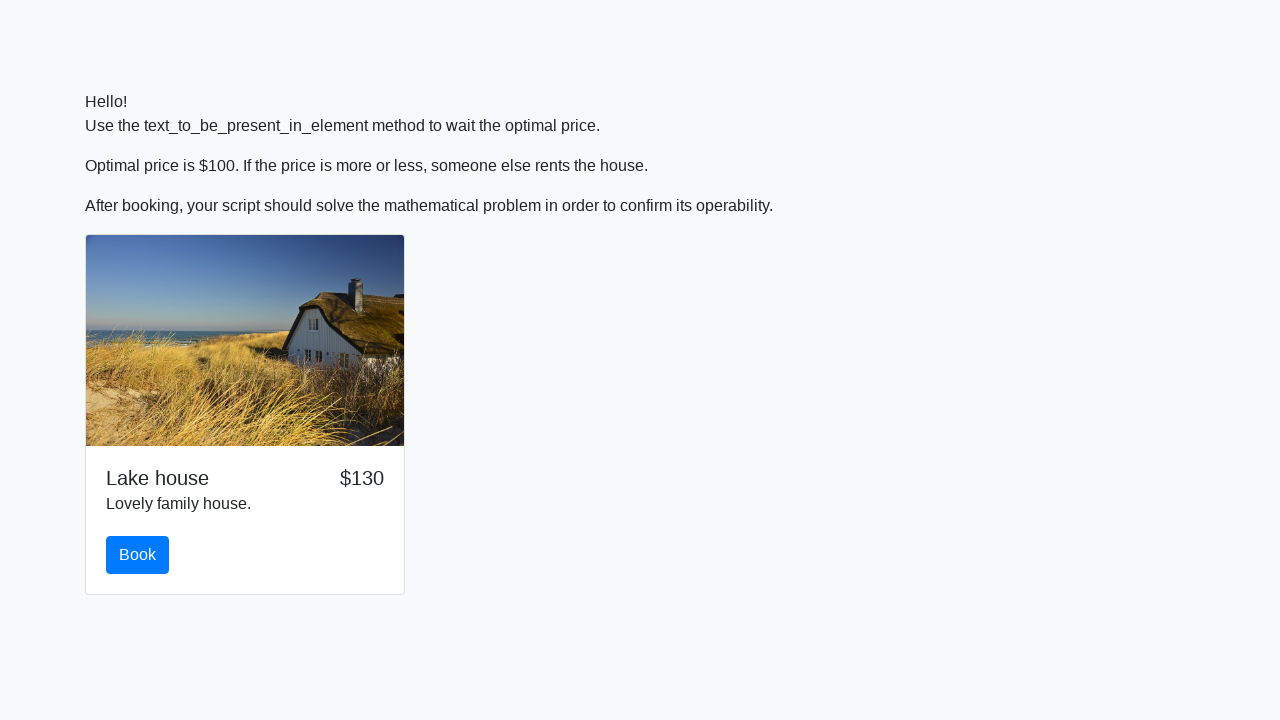